Tests filling a name input field on a test automation practice website by setting its value attribute

Starting URL: https://testautomationpractice.blogspot.com/

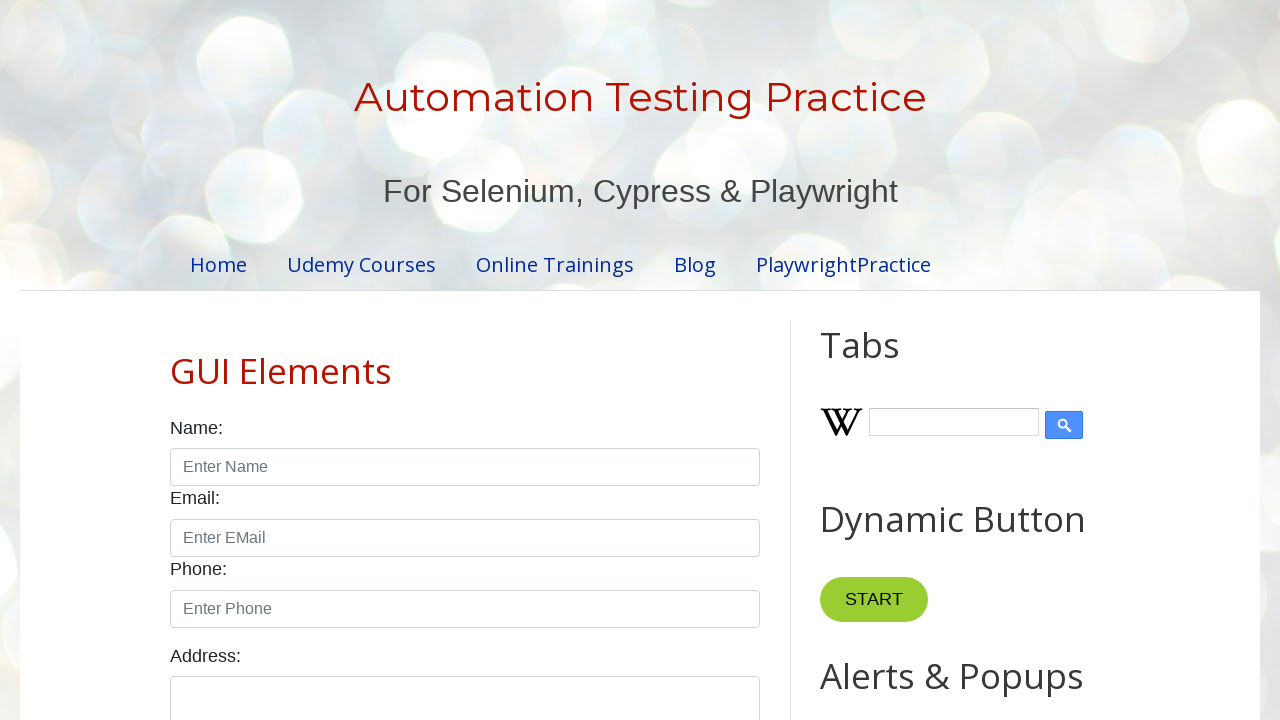

Navigated to test automation practice website
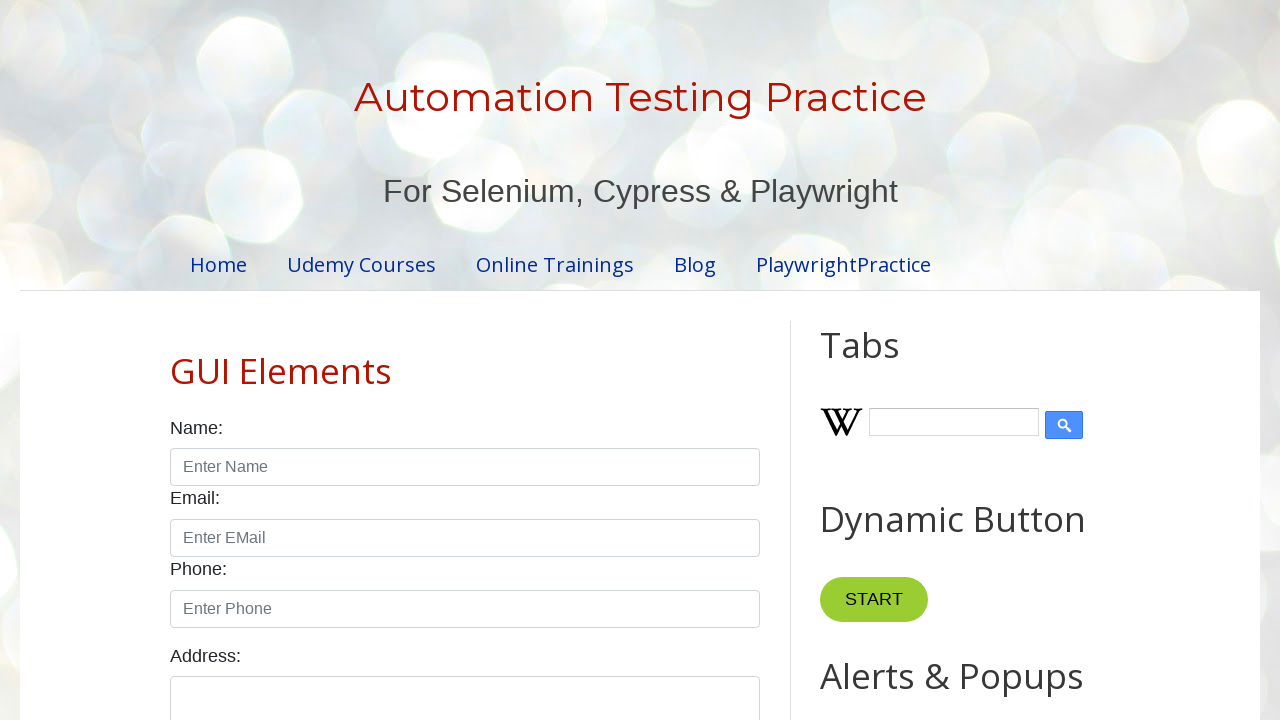

Filled name input field with 'aman' on input#name
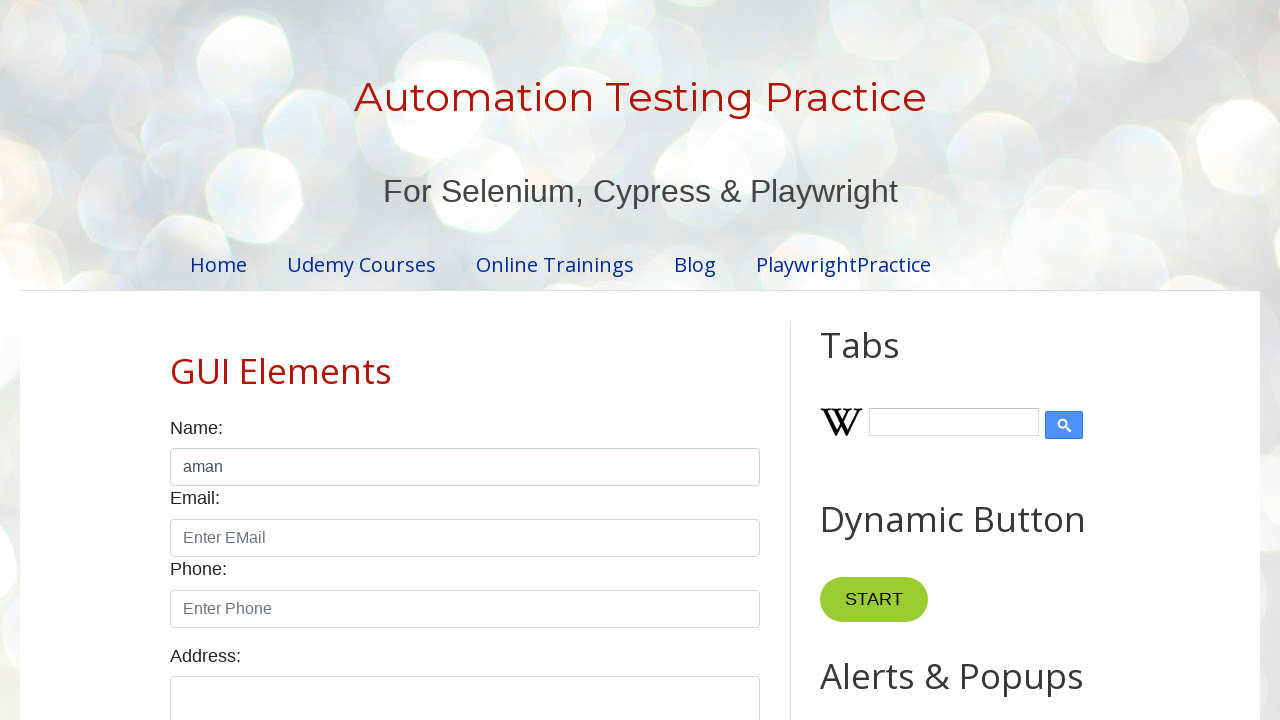

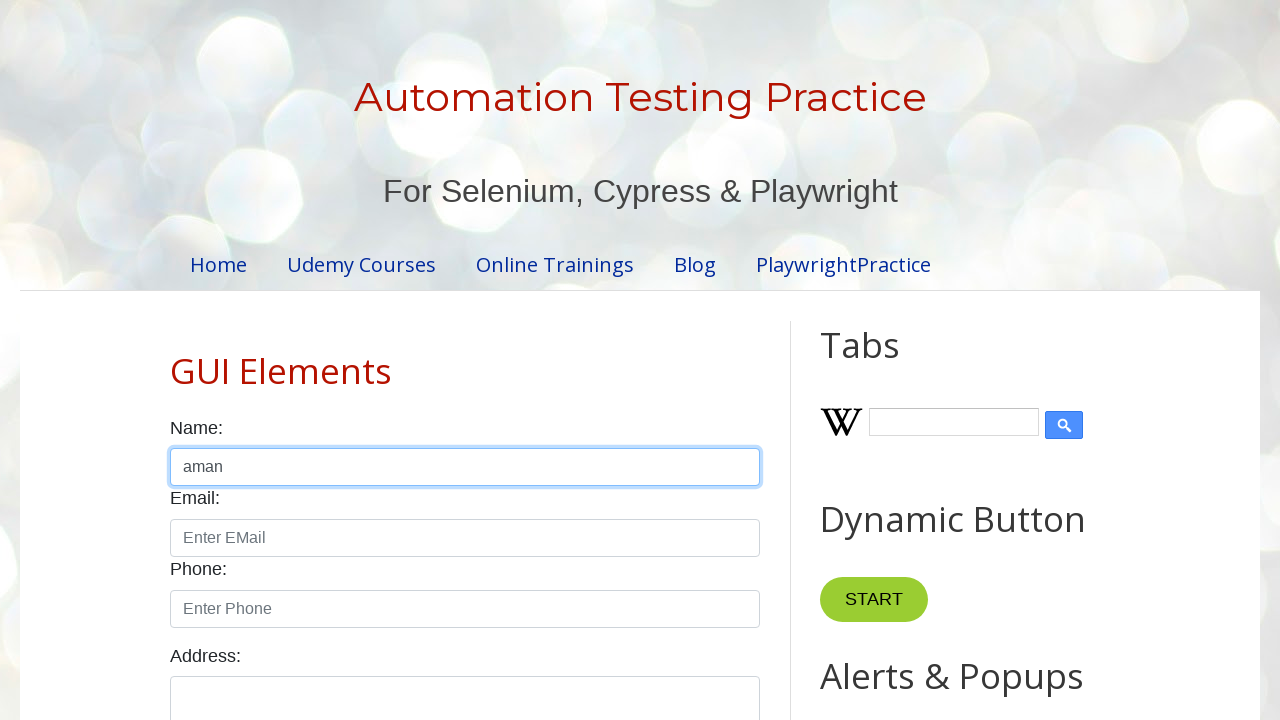